Navigates to the Polar Bear franchisee page and waits for it to load.

Starting URL: https://polarbear.co.in/franchisee/

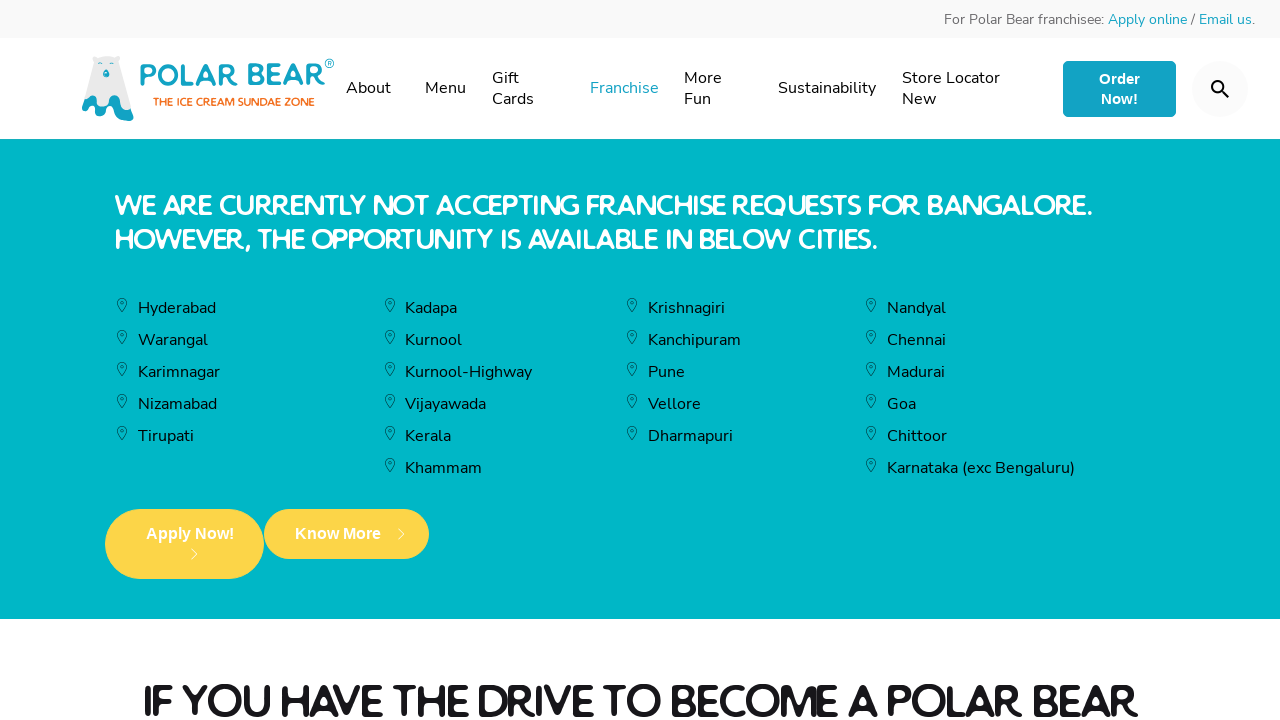

Navigated to Polar Bear franchisee page
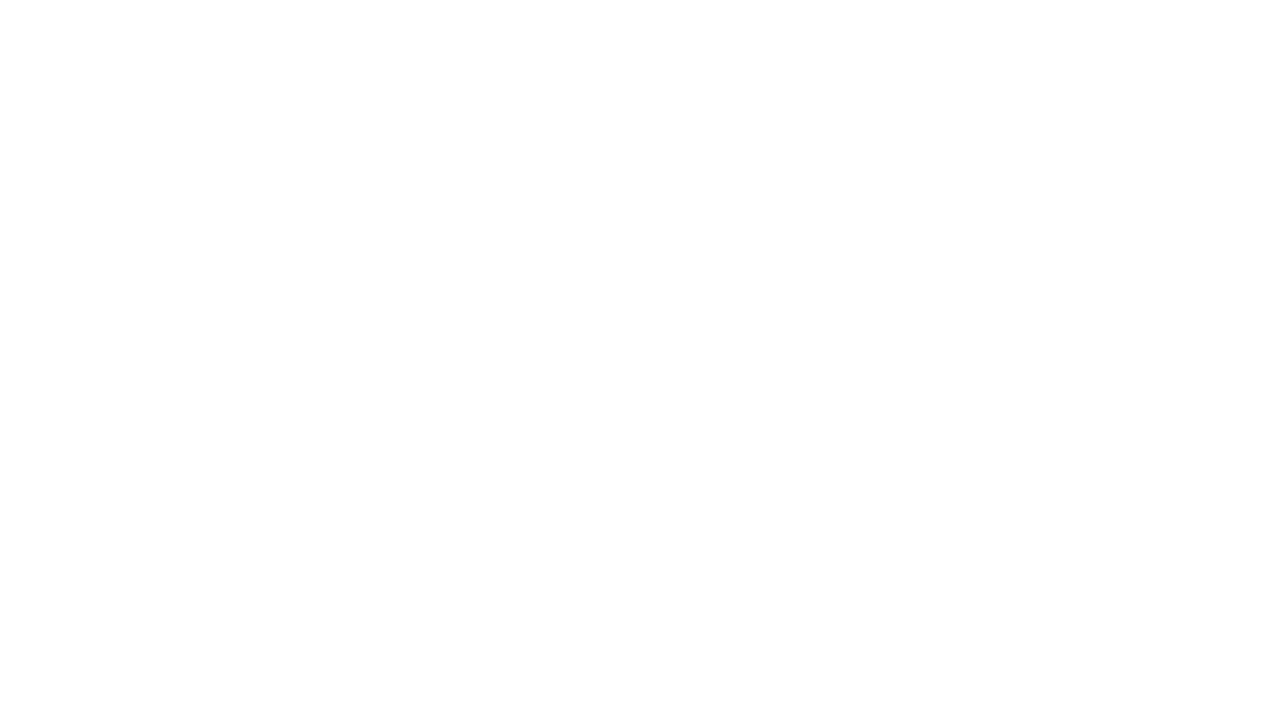

Page DOM content fully loaded
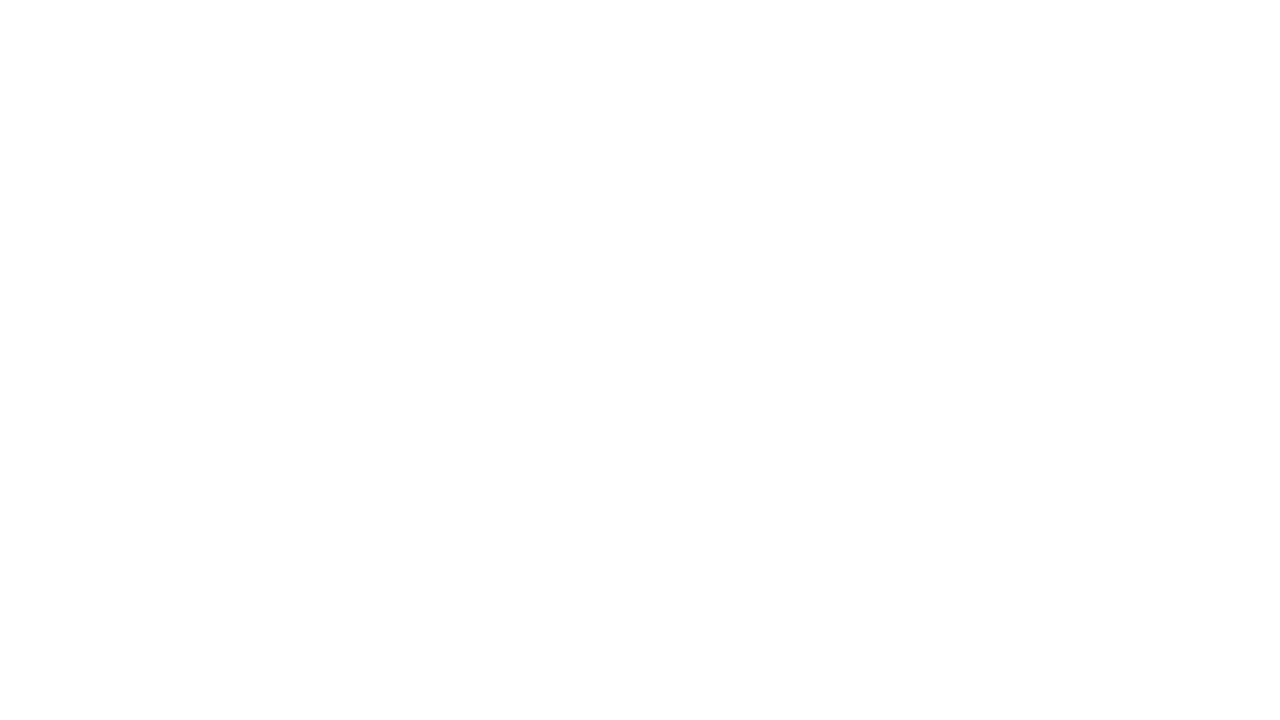

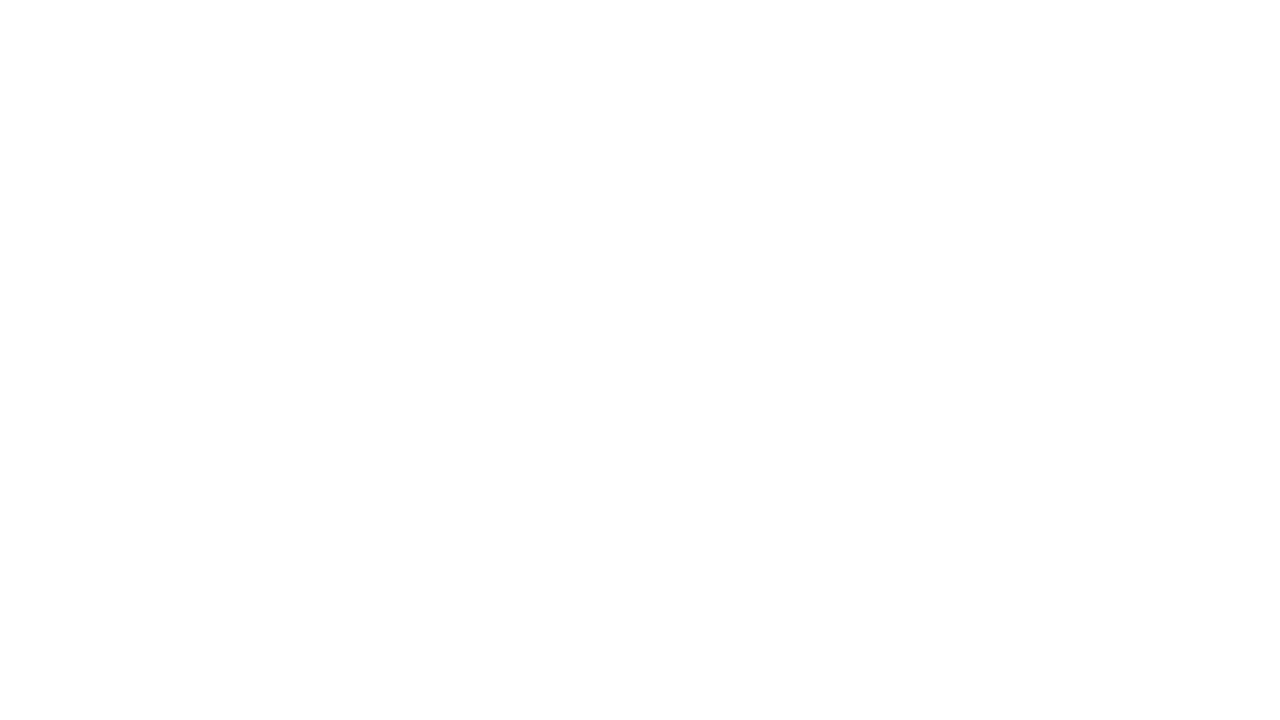